Tests mouse hover functionality by hovering over a button and verifying the tooltip text appears

Starting URL: https://demoqa.com/tool-tips

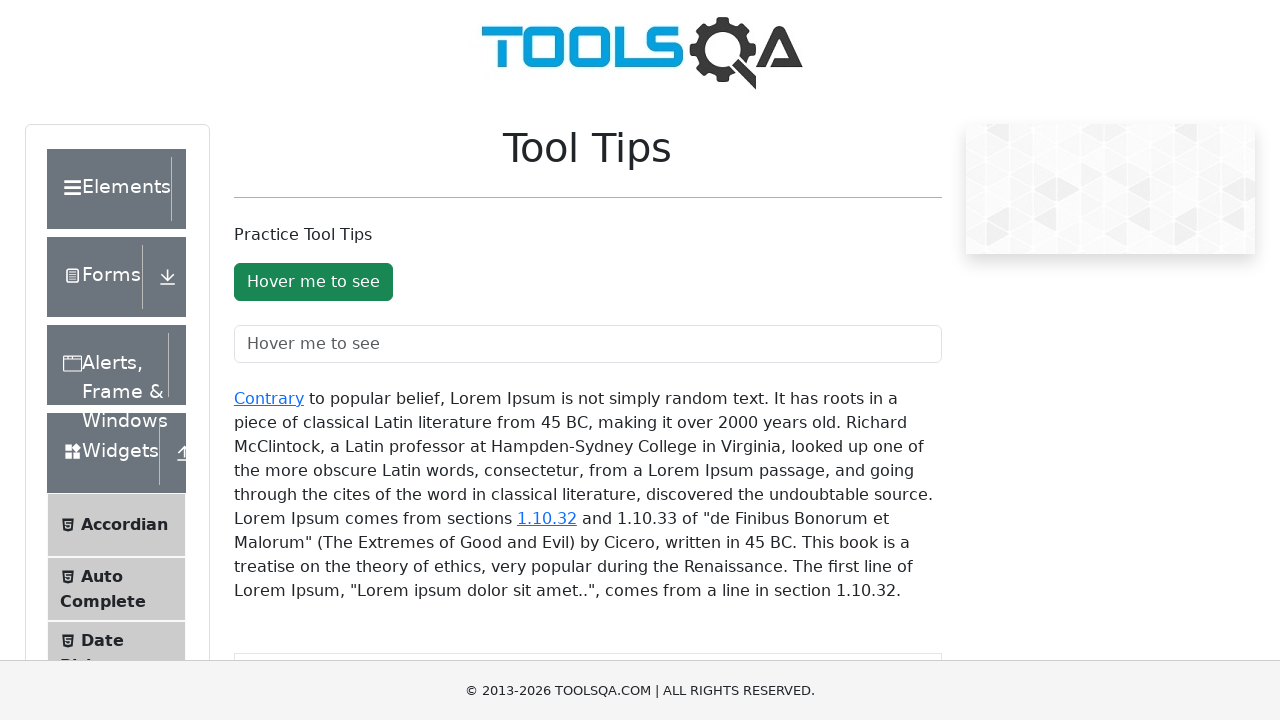

Hovered over the button element at (313, 282) on #toolTipButton
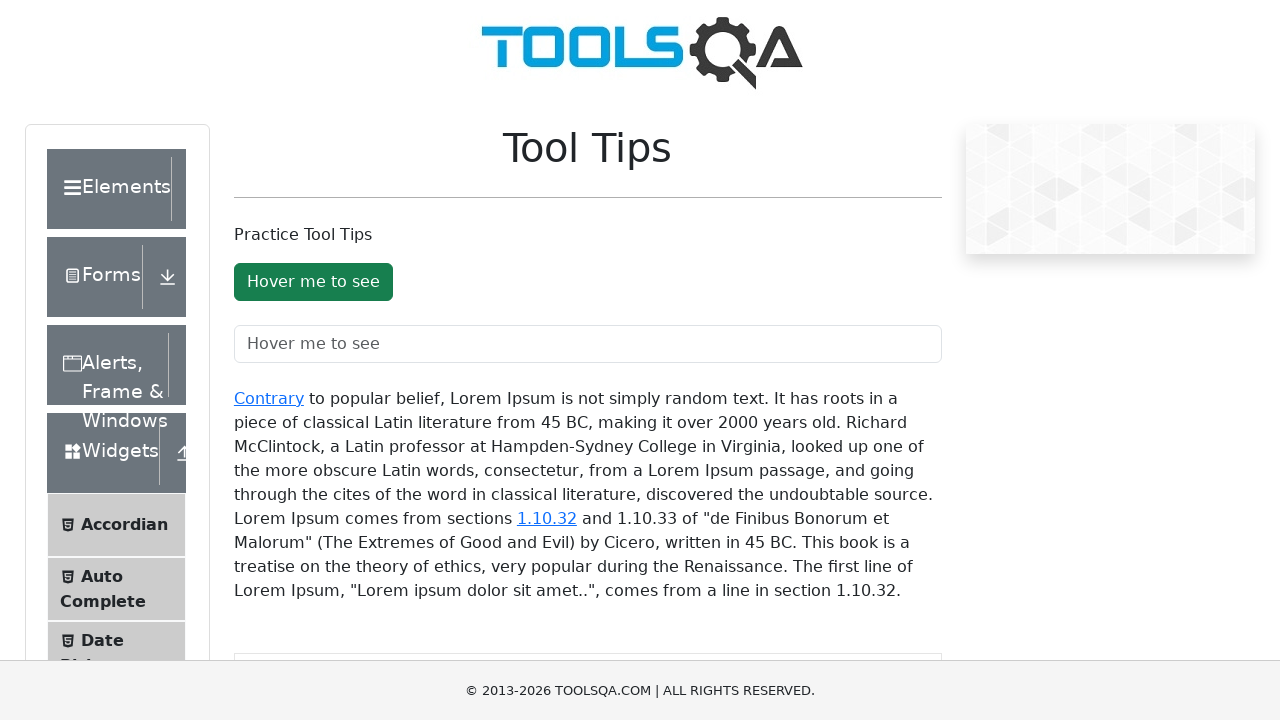

Tooltip appeared after hovering
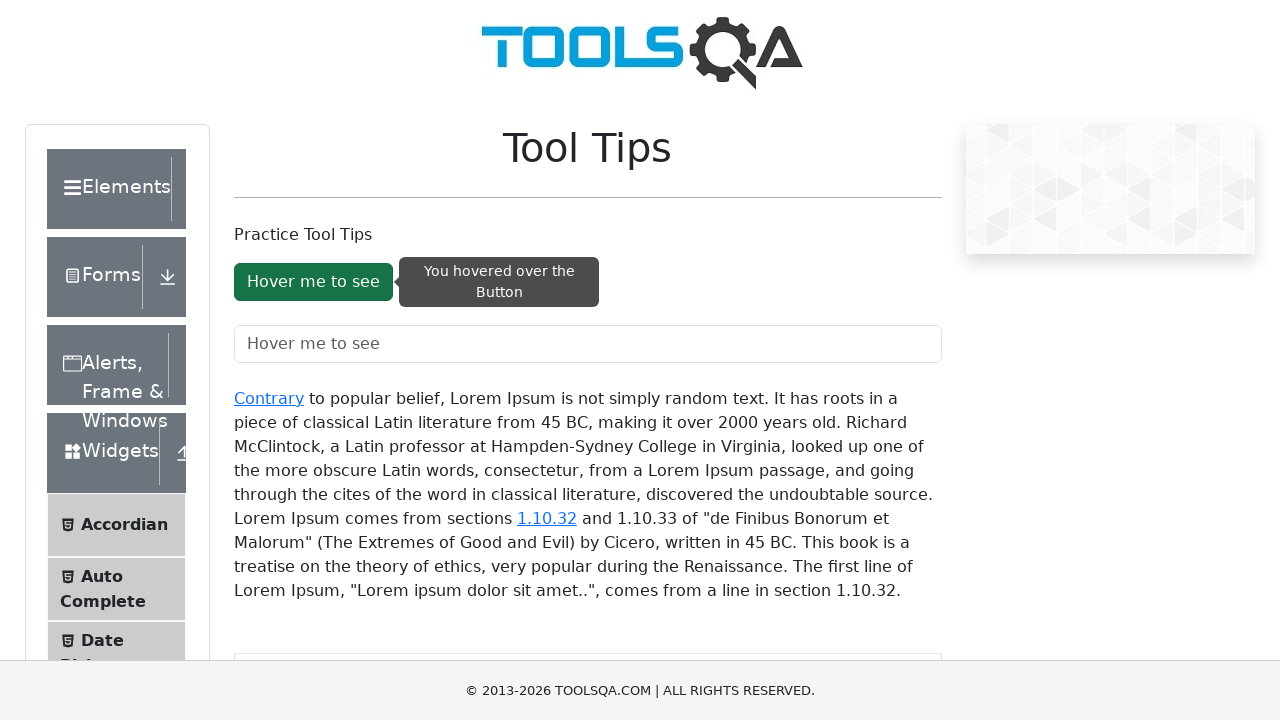

Retrieved tooltip text content
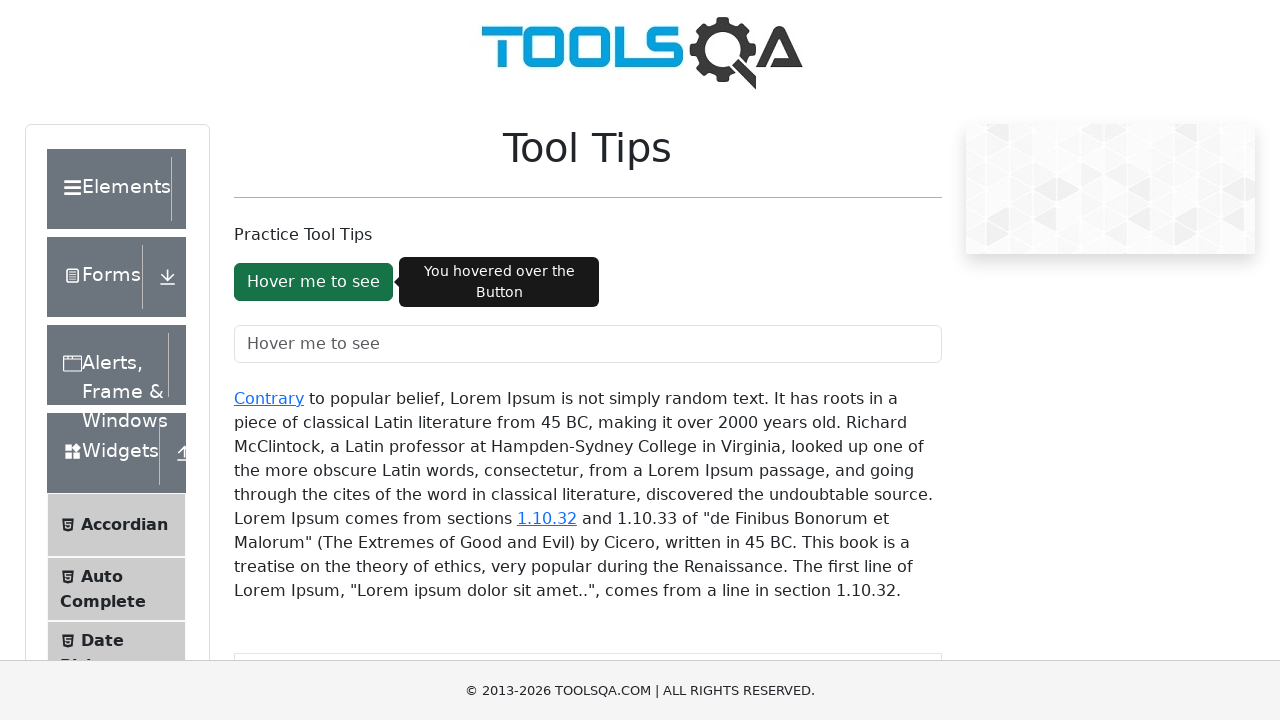

Verified tooltip text contains 'You hovered over the Button'
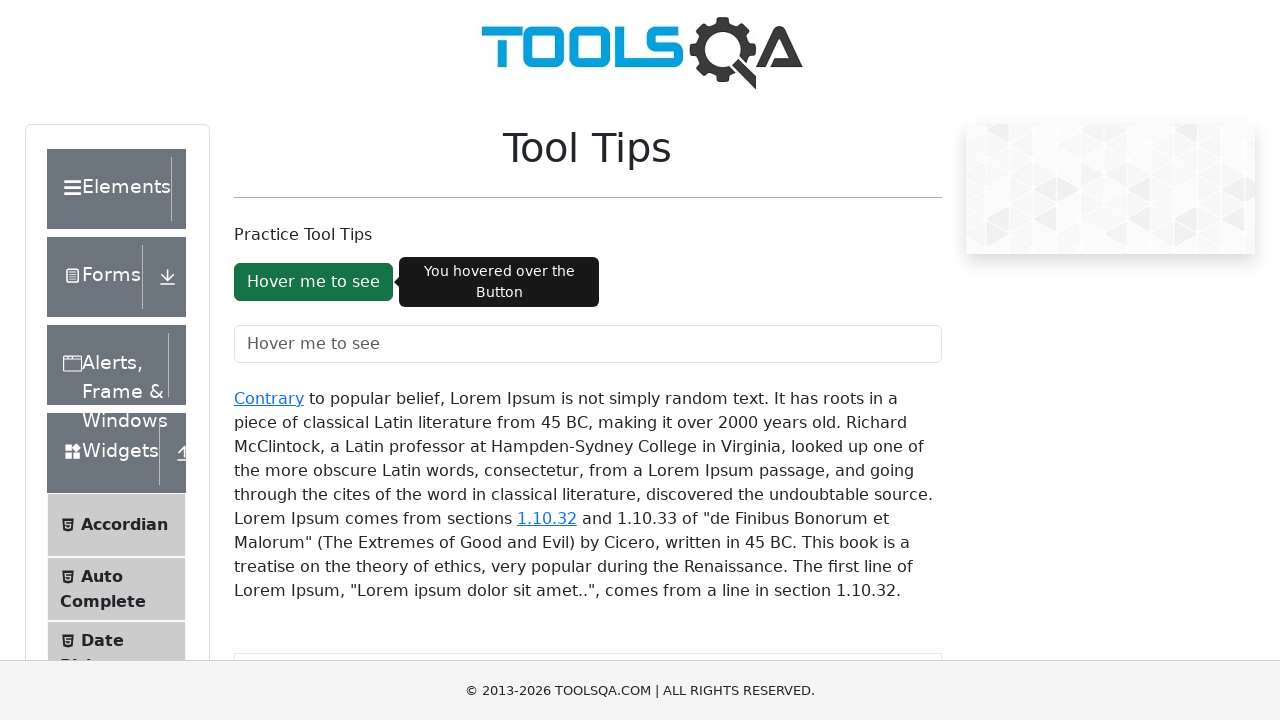

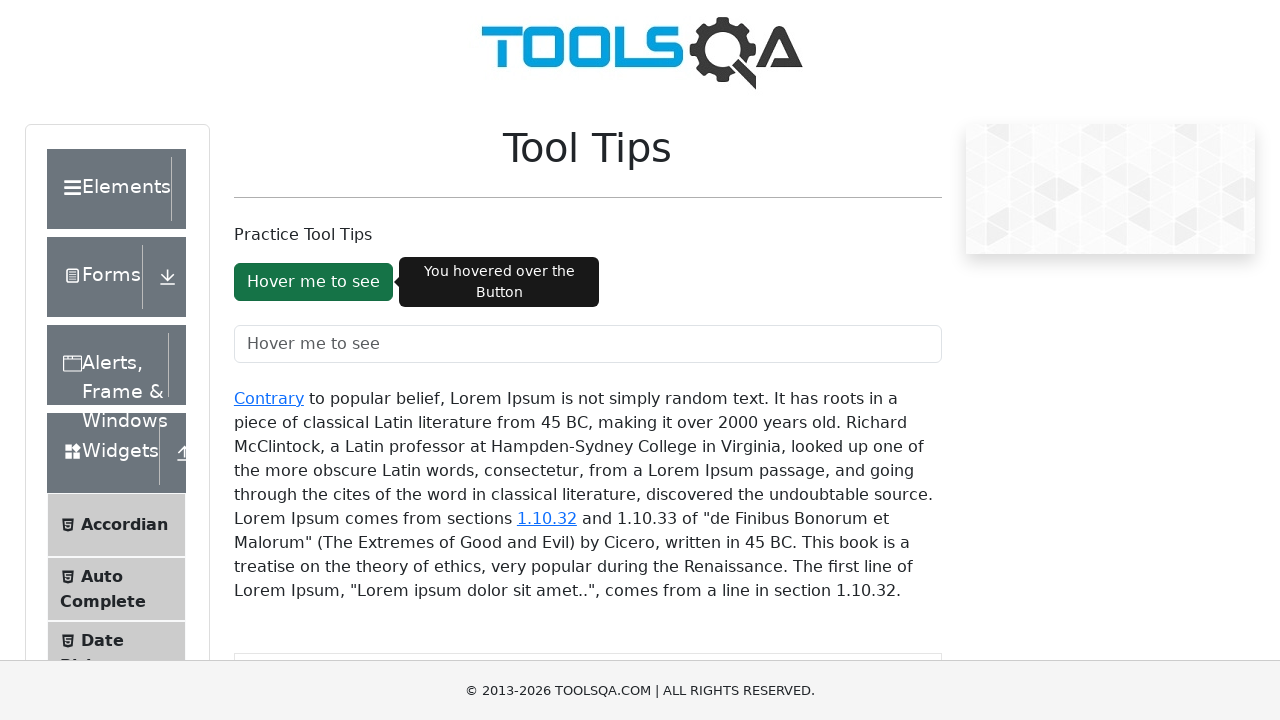